Navigates through multiple pages and verifies all footer links are visible

Starting URL: https://study-brew.vercel.app

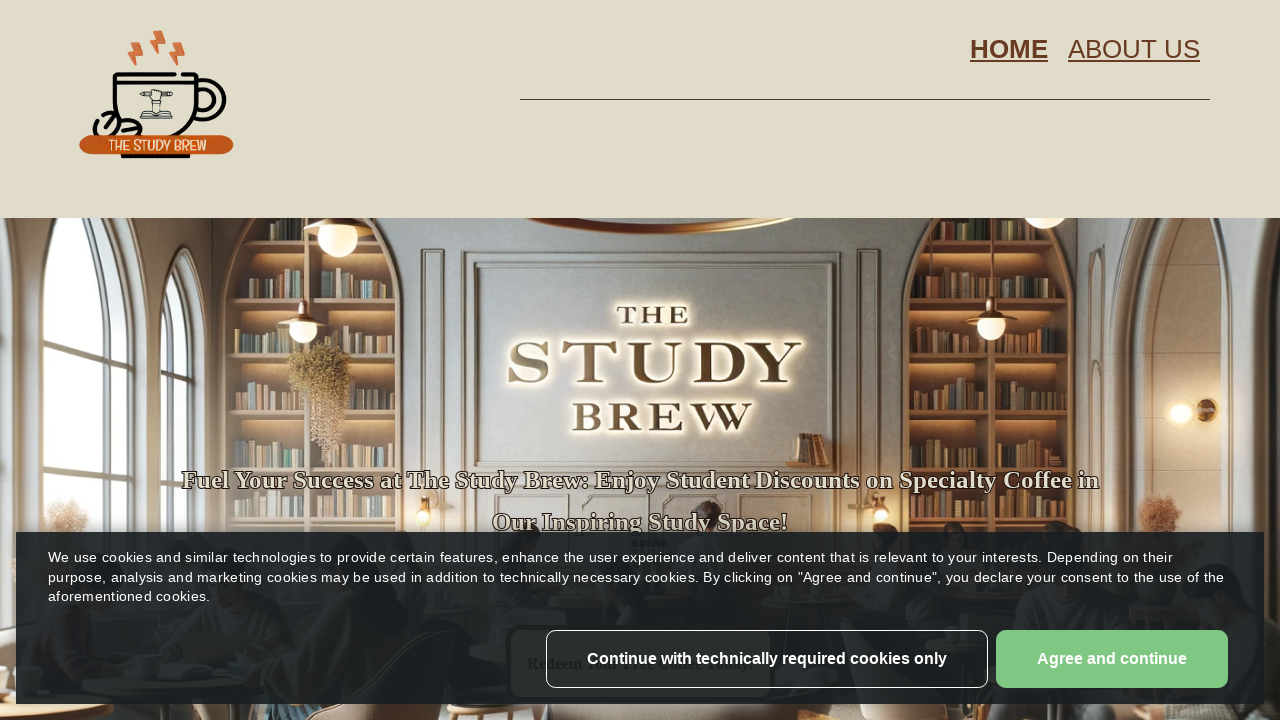

Located footer links on home page
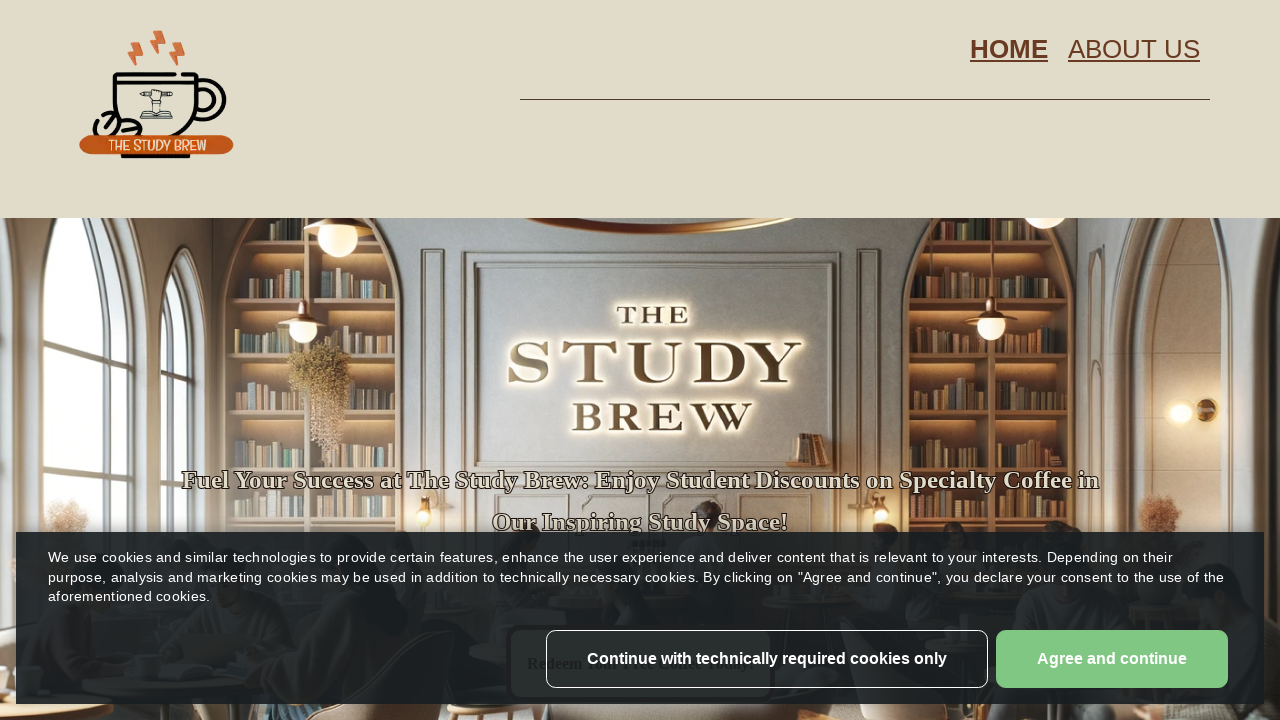

Navigated to about page
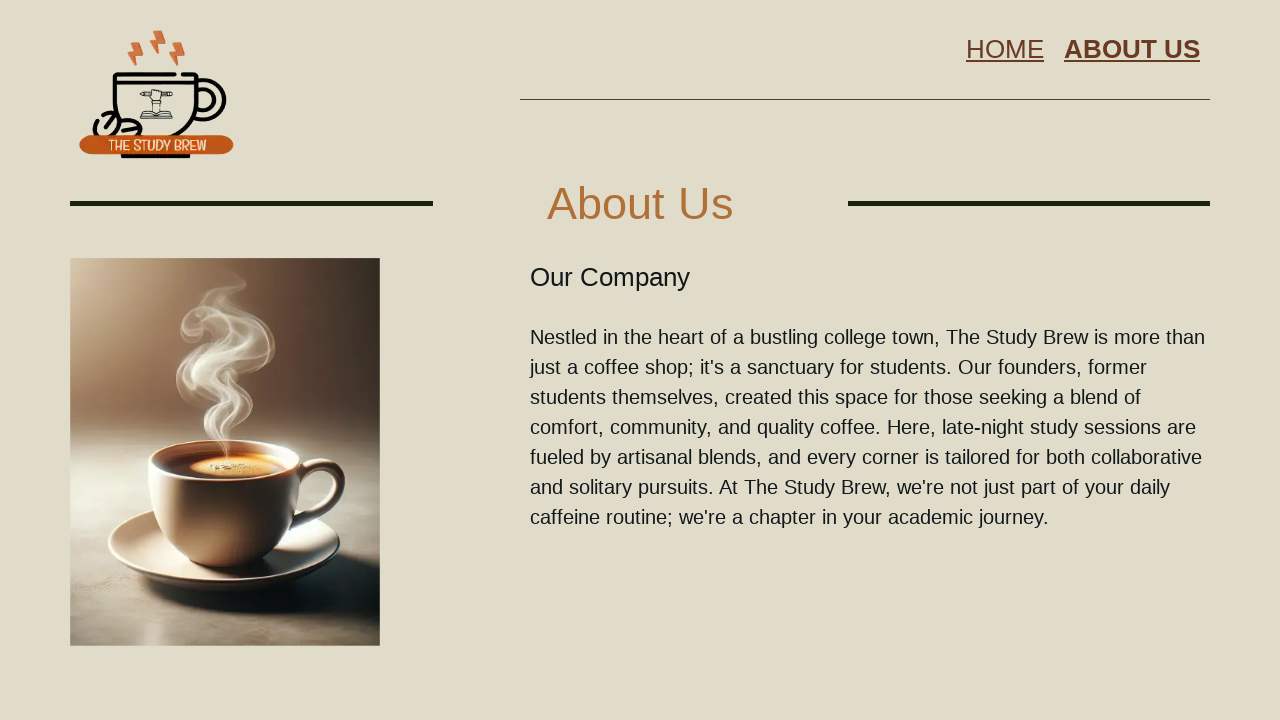

Located footer links on about page
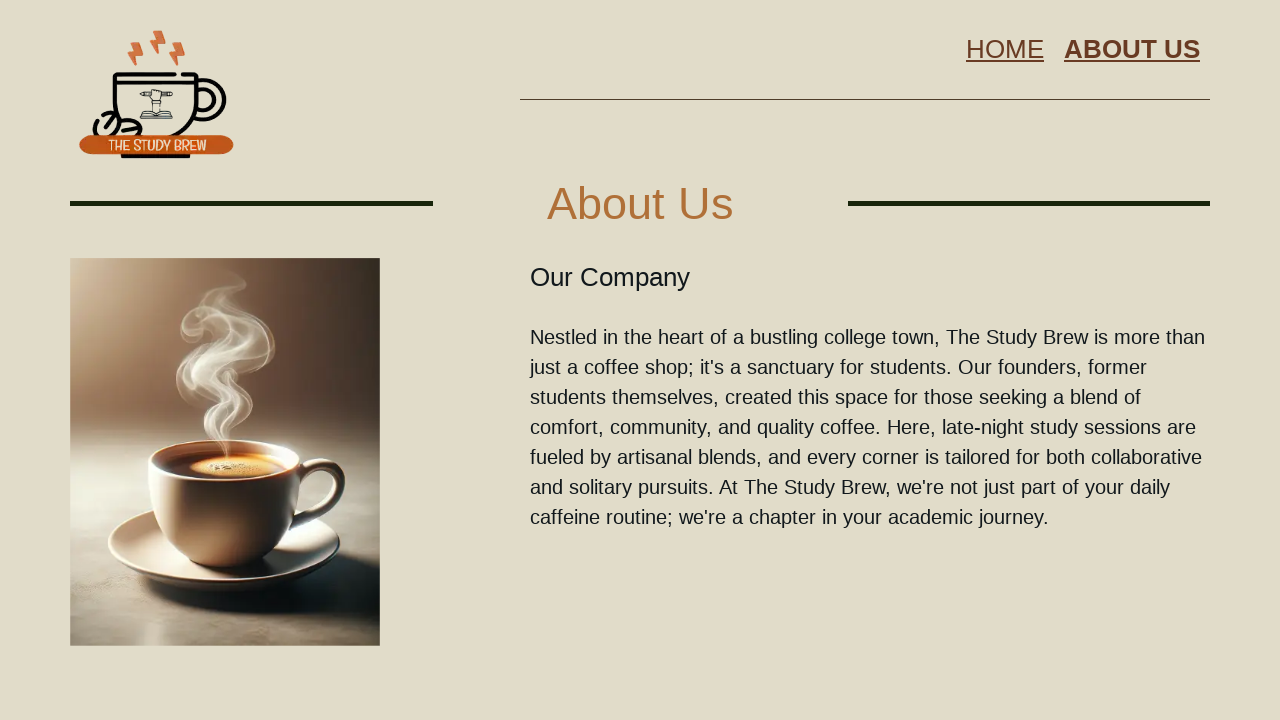

Navigated to privacy page
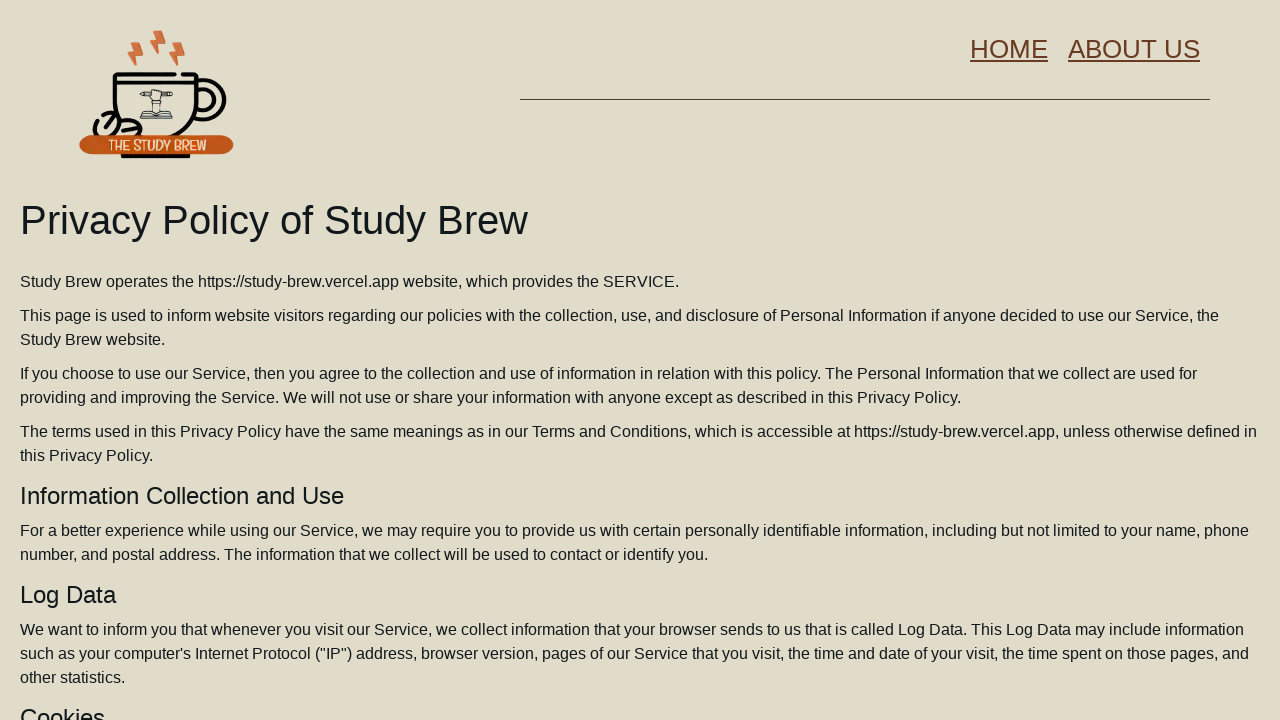

Located footer links on privacy page
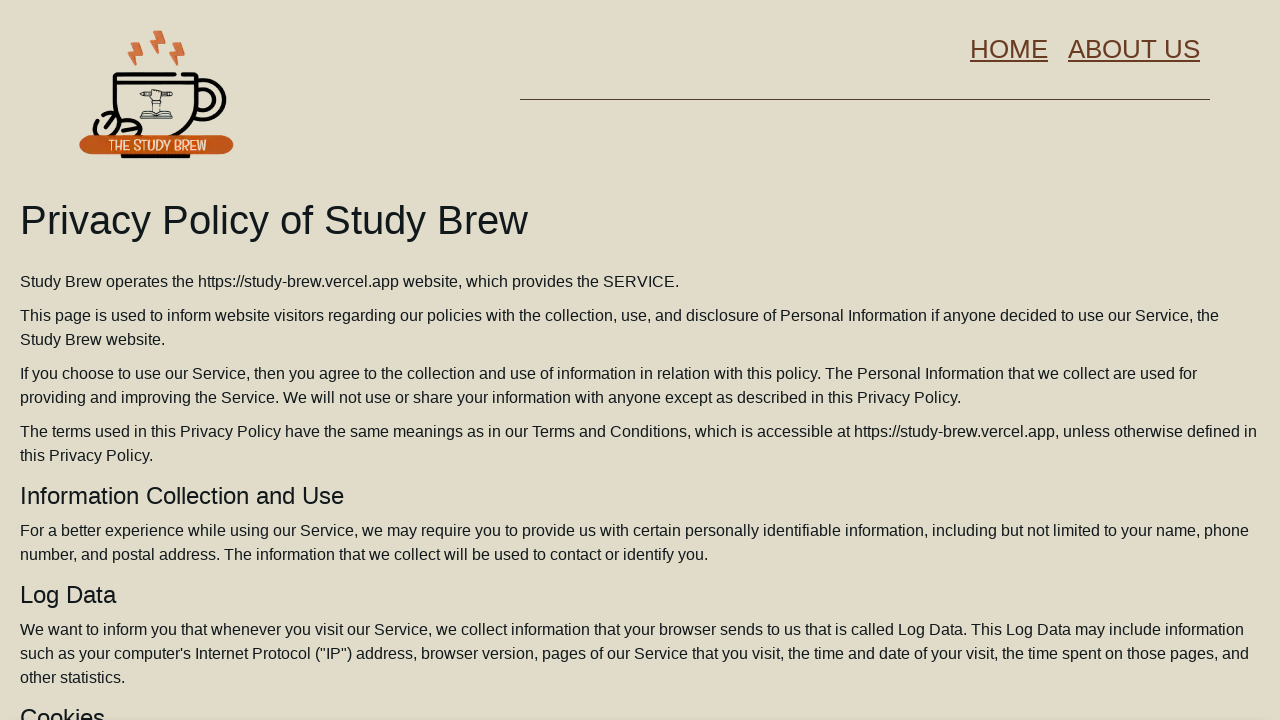

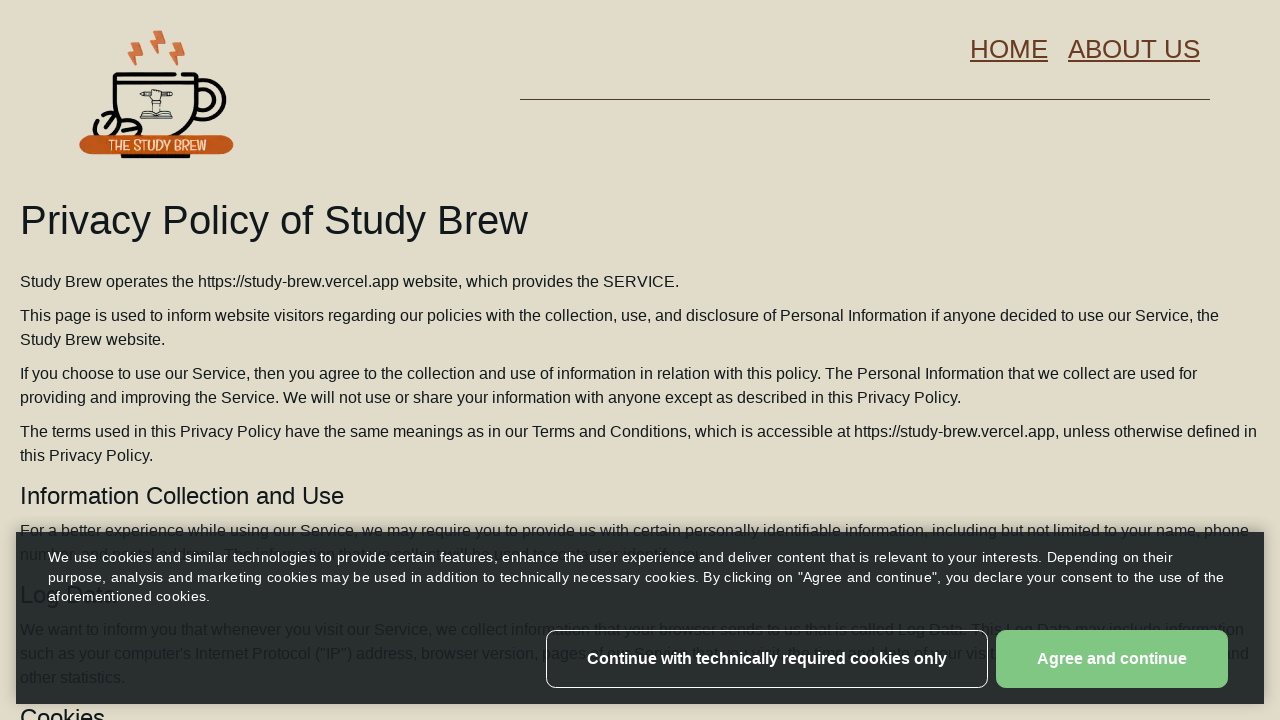